Tests checkbox selection and passenger count functionality on a flight booking form by toggling checkboxes and incrementing adult/child passenger counts

Starting URL: https://rahulshettyacademy.com/dropdownsPractise/

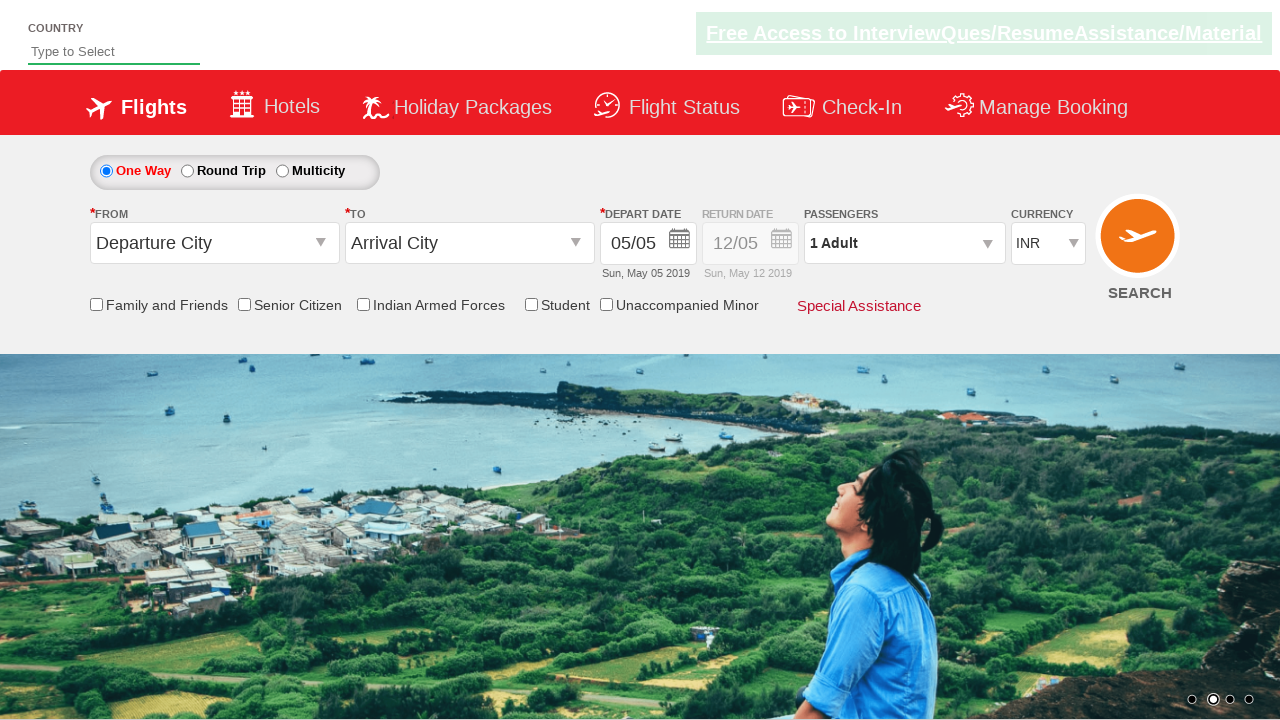

Verified Senior Citizen checkbox is initially unchecked
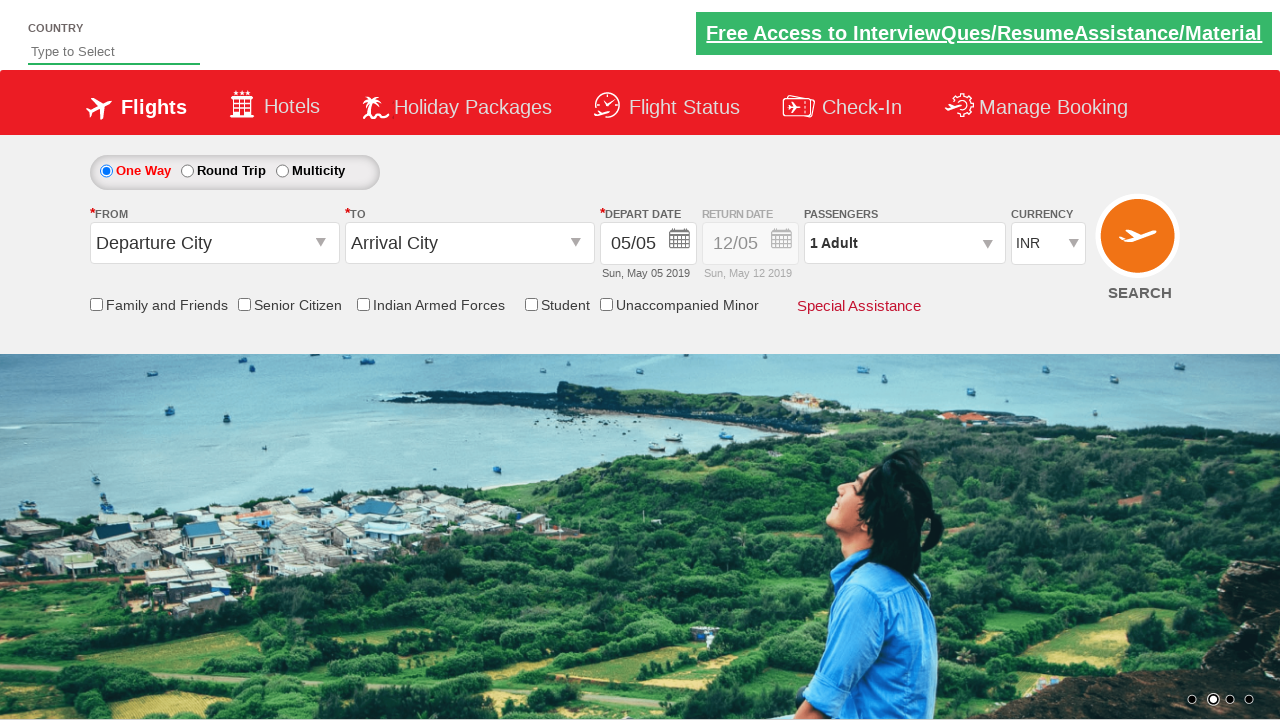

Clicked Senior Citizen checkbox to check it at (244, 304) on #ctl00_mainContent_chk_SeniorCitizenDiscount
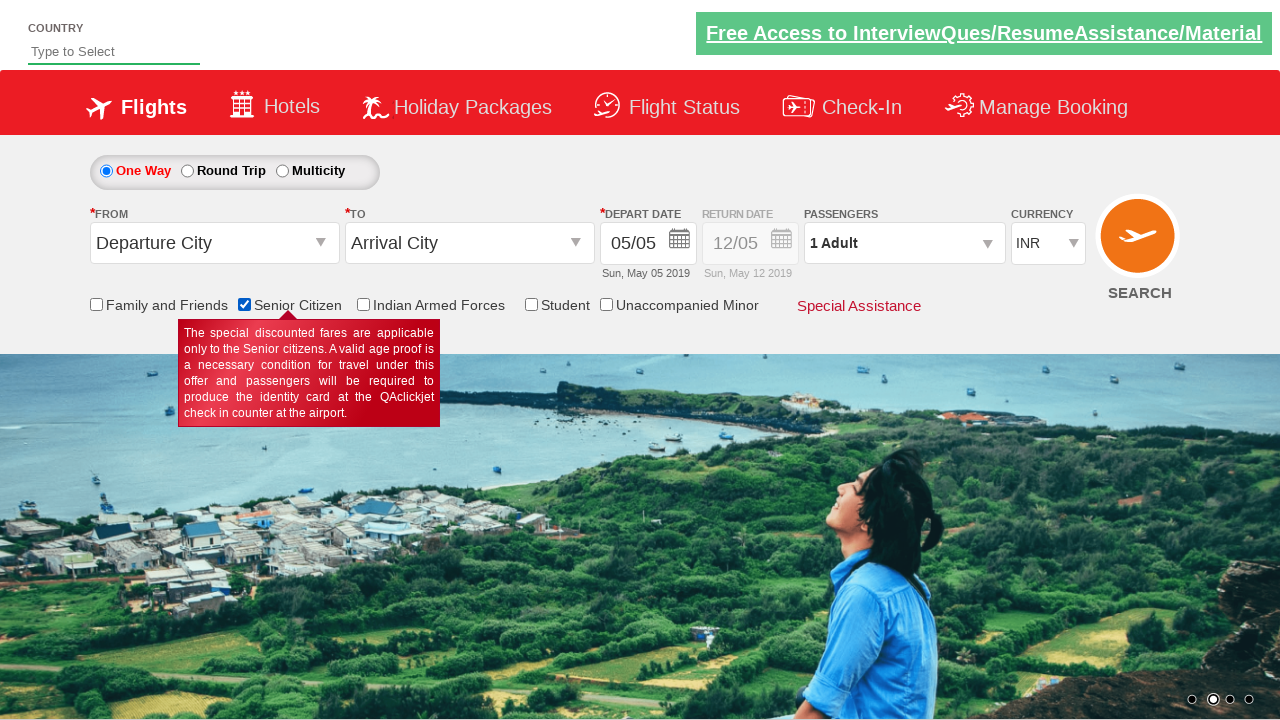

Verified Senior Citizen checkbox is now checked
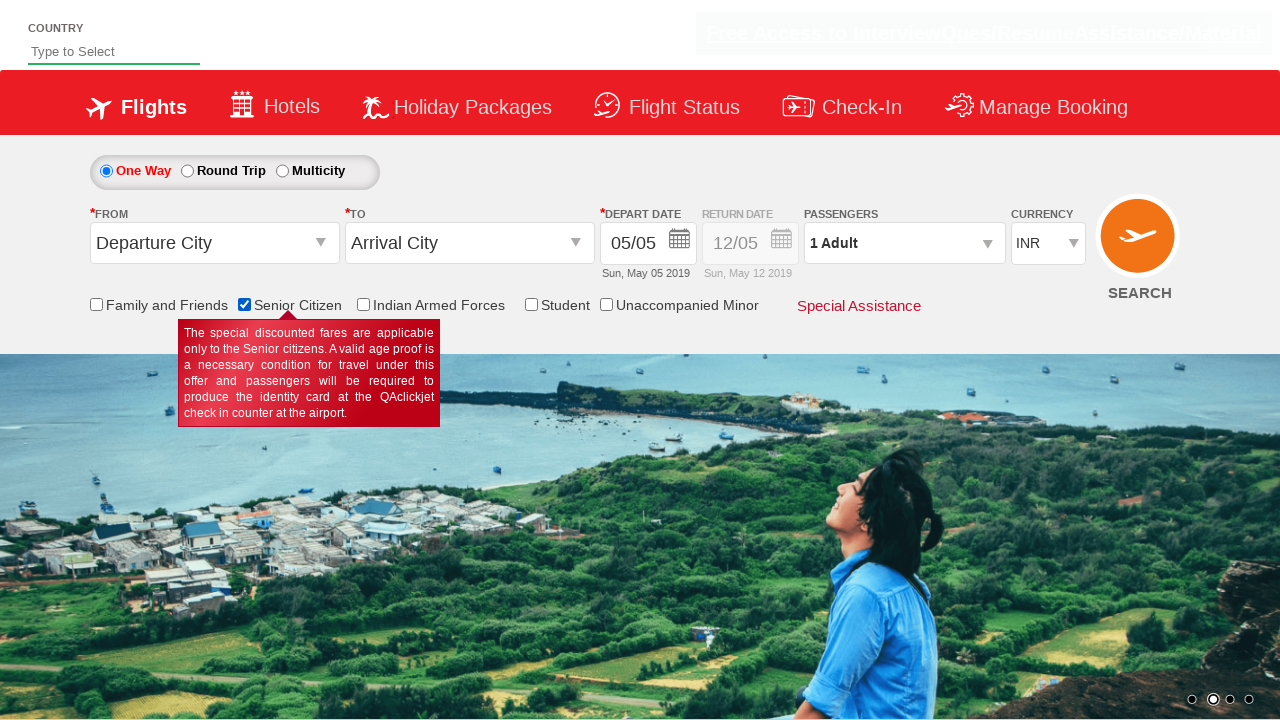

Clicked Senior Citizen checkbox to uncheck it at (244, 304) on input[id*='SeniorCitizenDiscount']
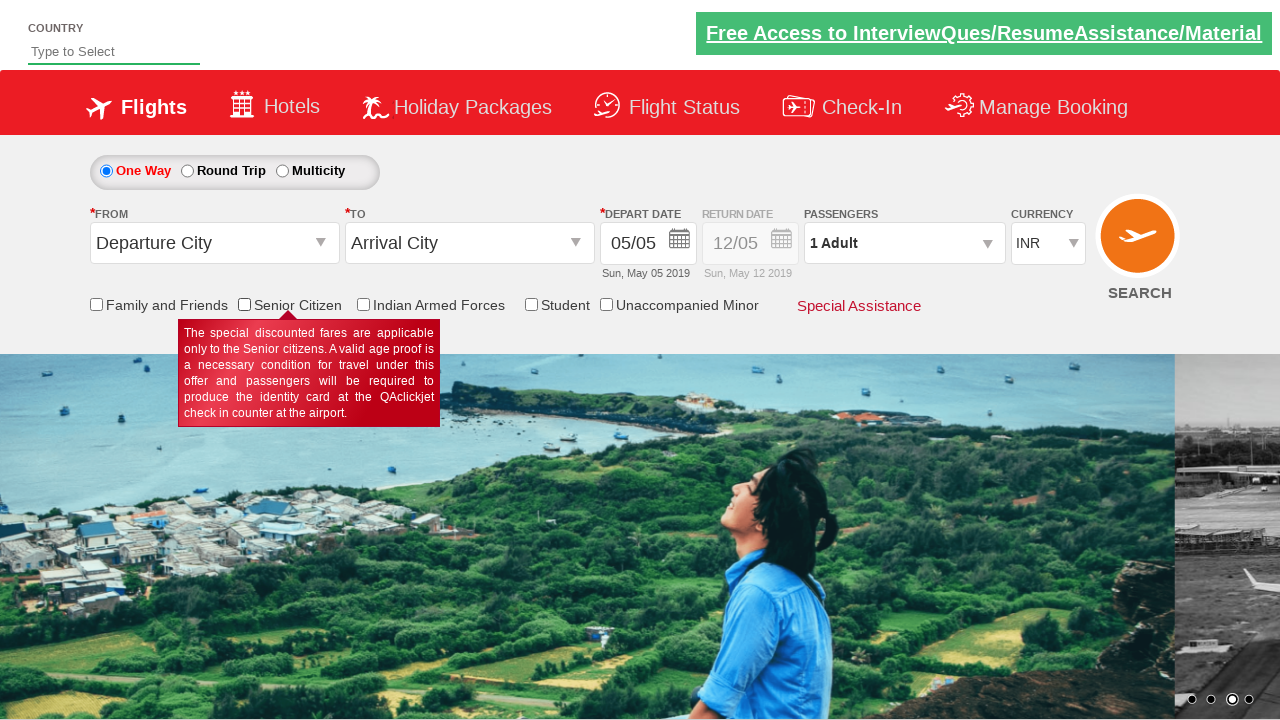

Verified Senior Citizen checkbox is now unchecked
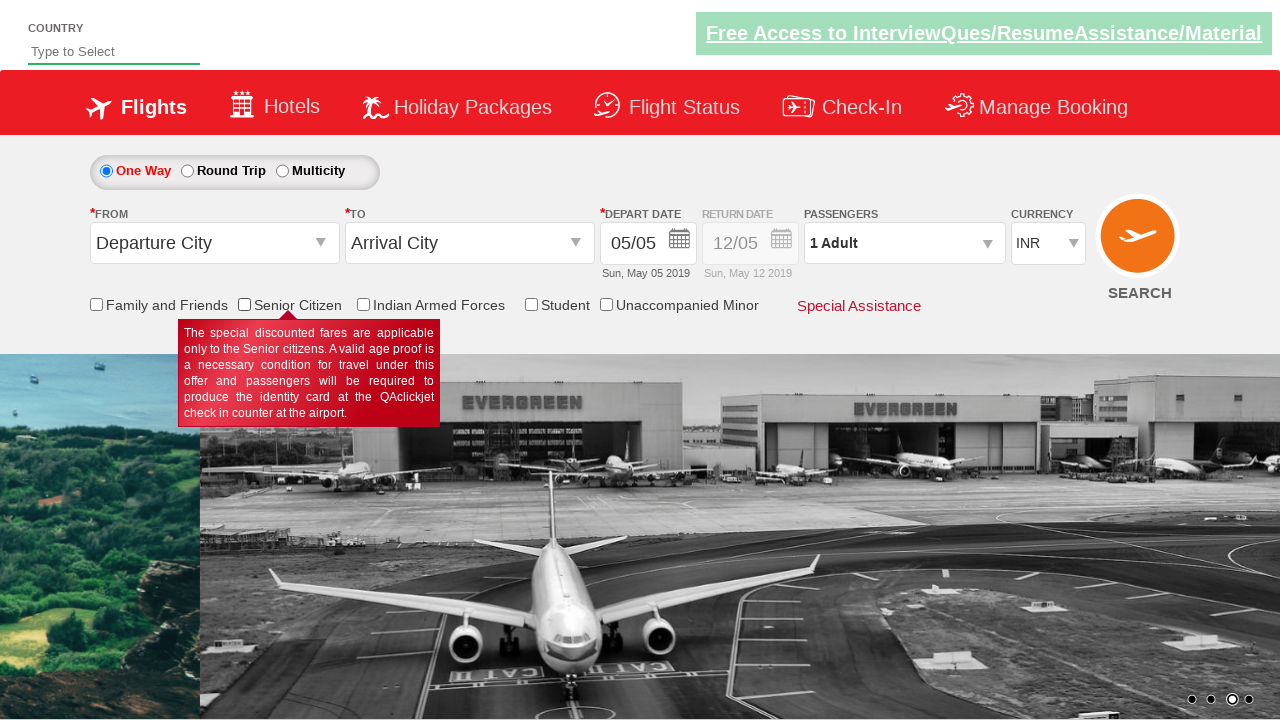

Clicked Friends and Family checkbox at (96, 304) on input[id*='friendsandfamily']
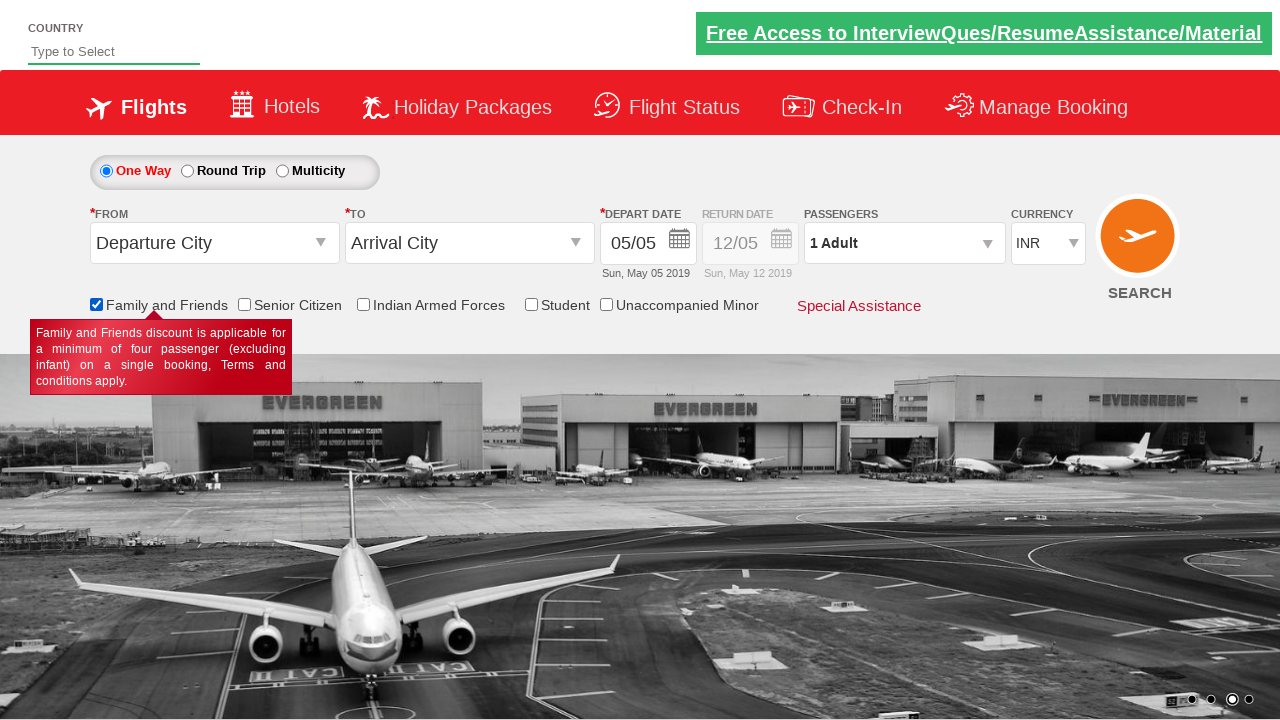

Clicked passenger info dropdown to open it at (904, 243) on #divpaxinfo
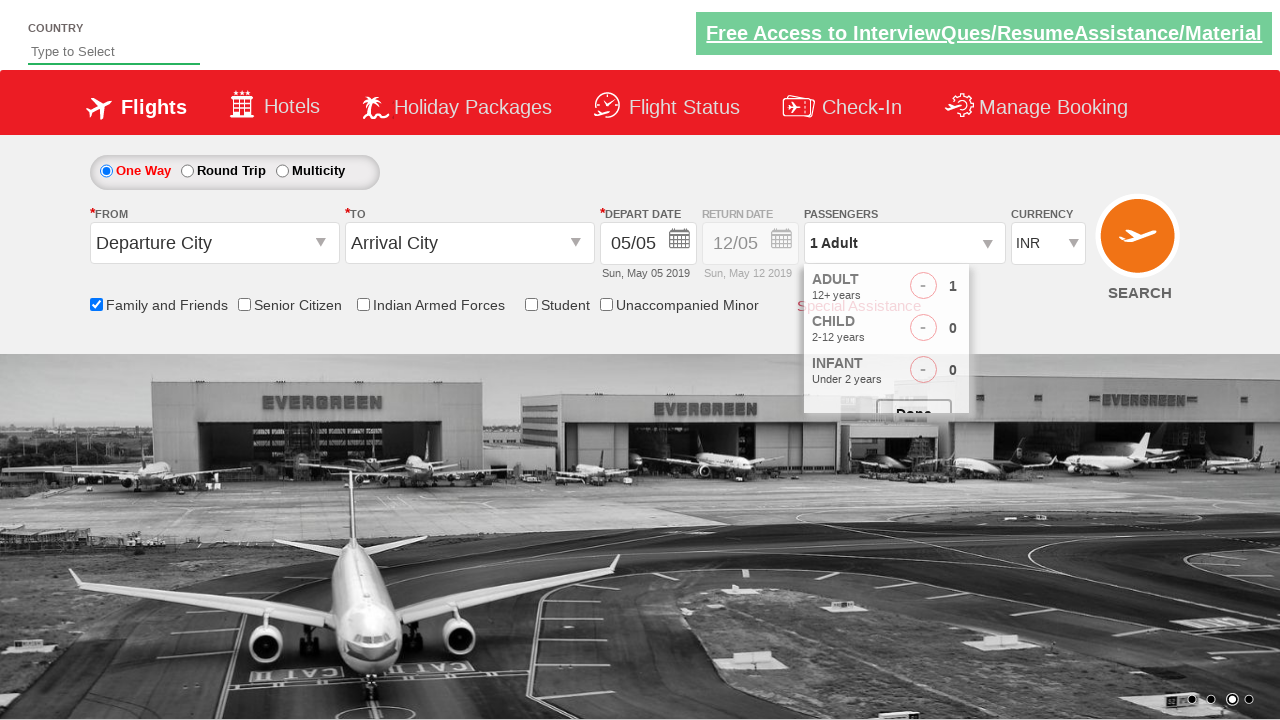

Waited for passenger dropdown to fully open
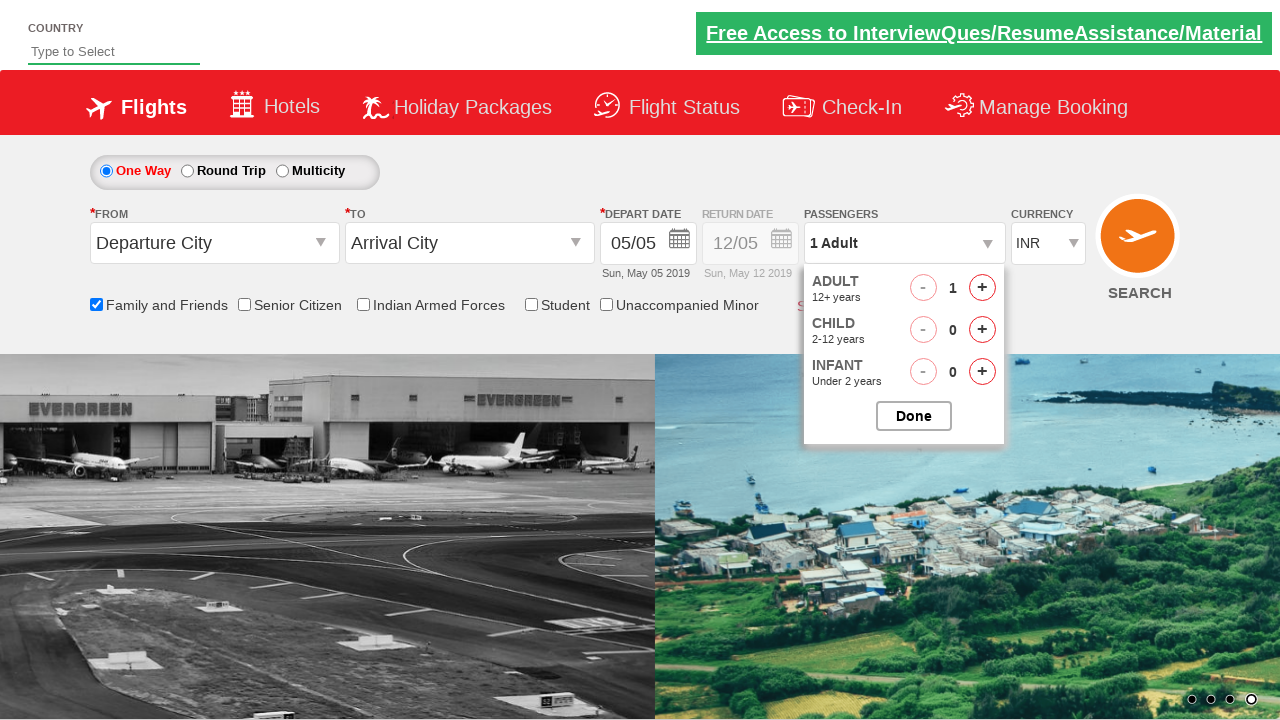

Clicked Adult increment button (iteration 1/4) at (982, 288) on #hrefIncAdt
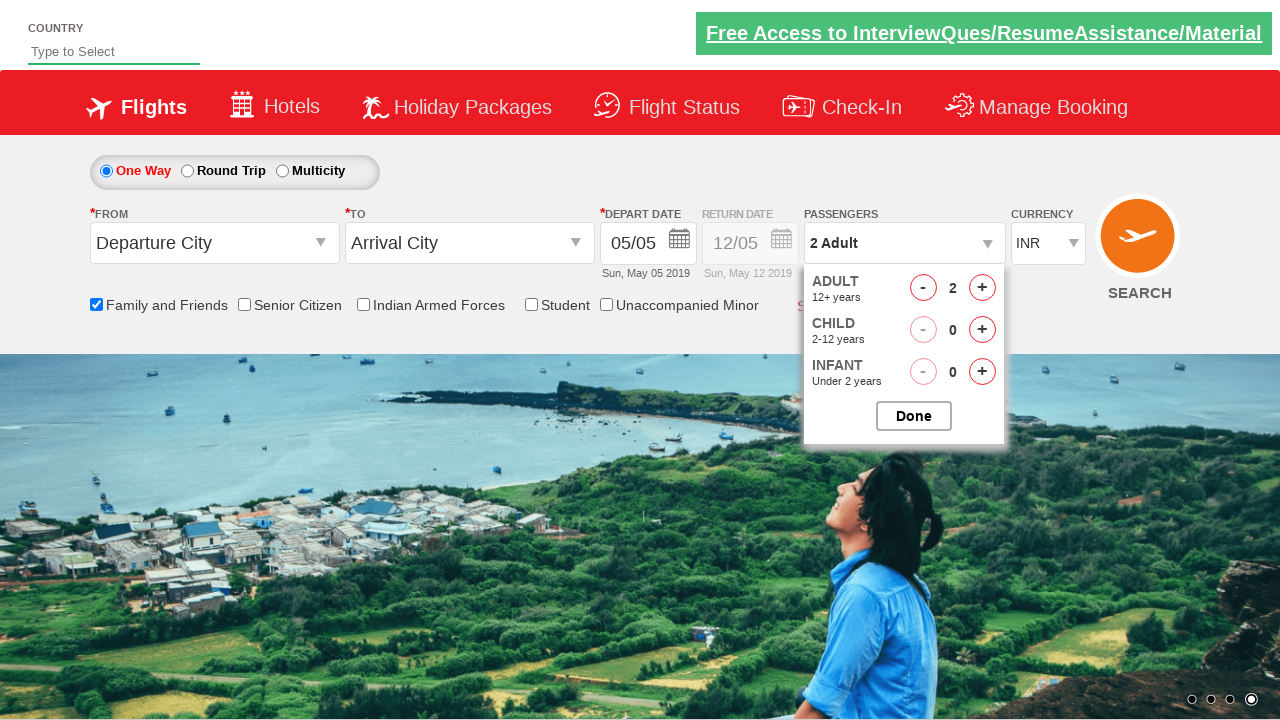

Clicked Adult increment button (iteration 2/4) at (982, 288) on #hrefIncAdt
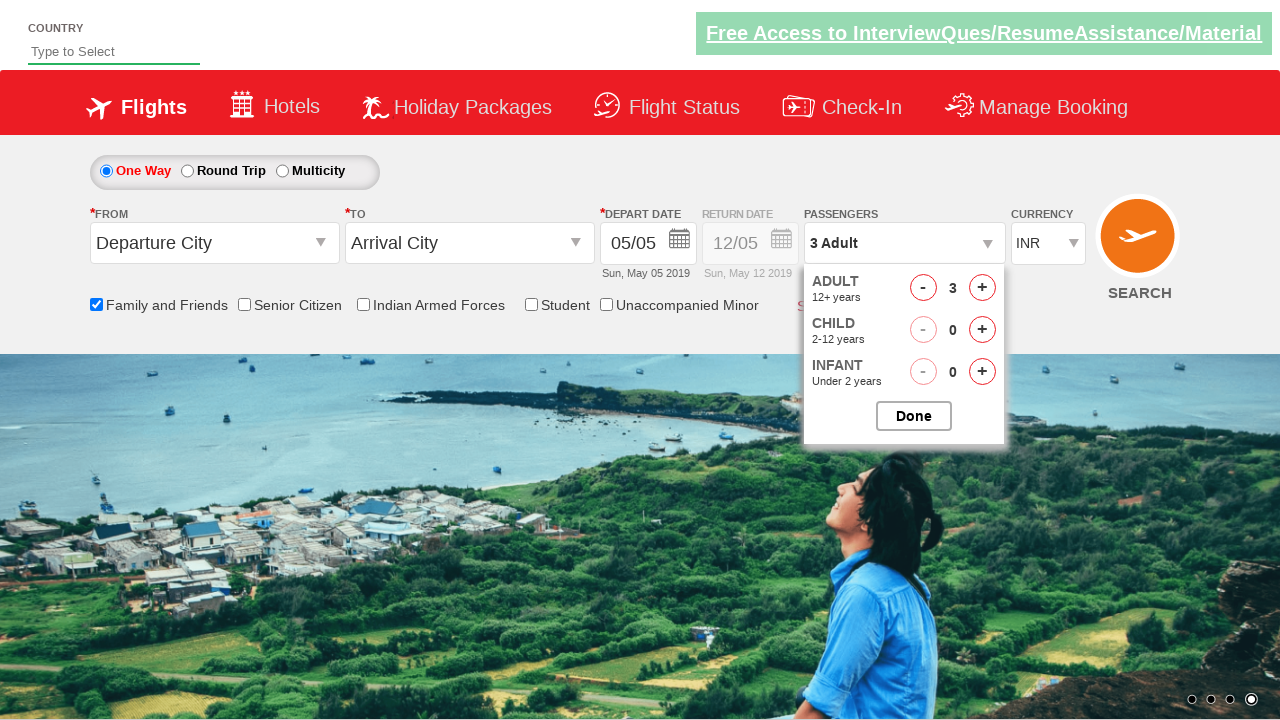

Clicked Adult increment button (iteration 3/4) at (982, 288) on #hrefIncAdt
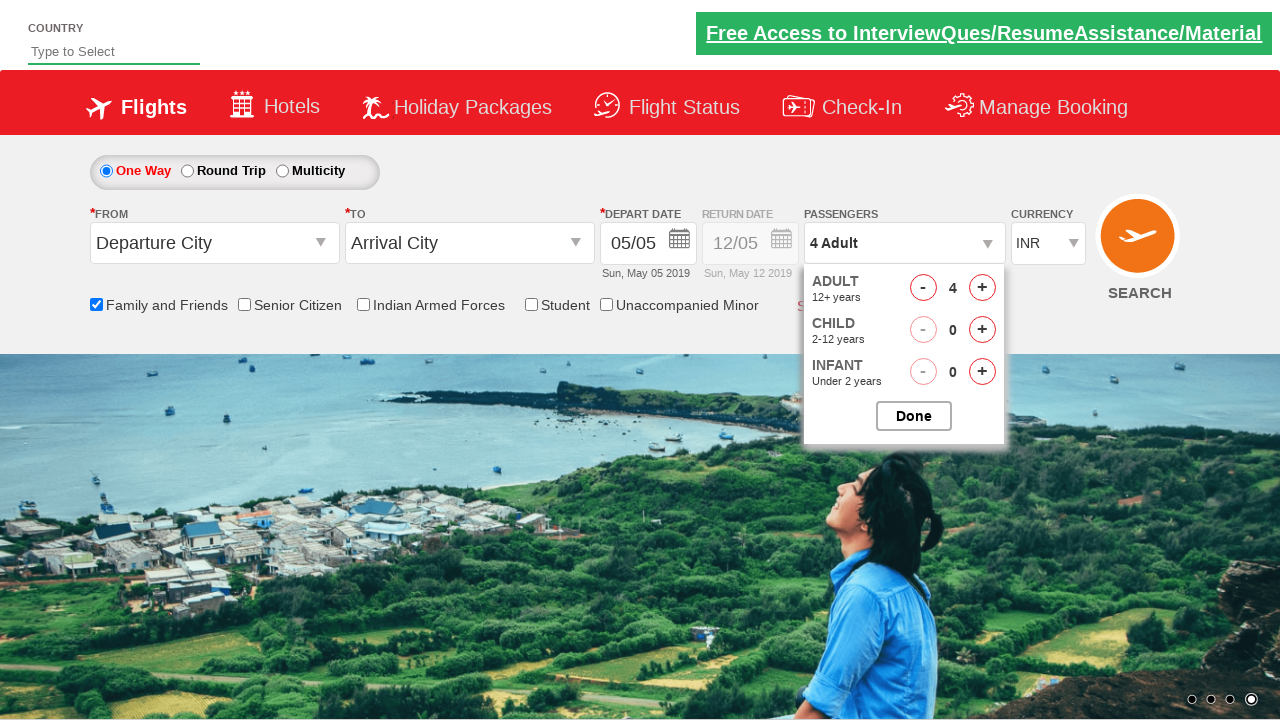

Clicked Adult increment button (iteration 4/4) at (982, 288) on #hrefIncAdt
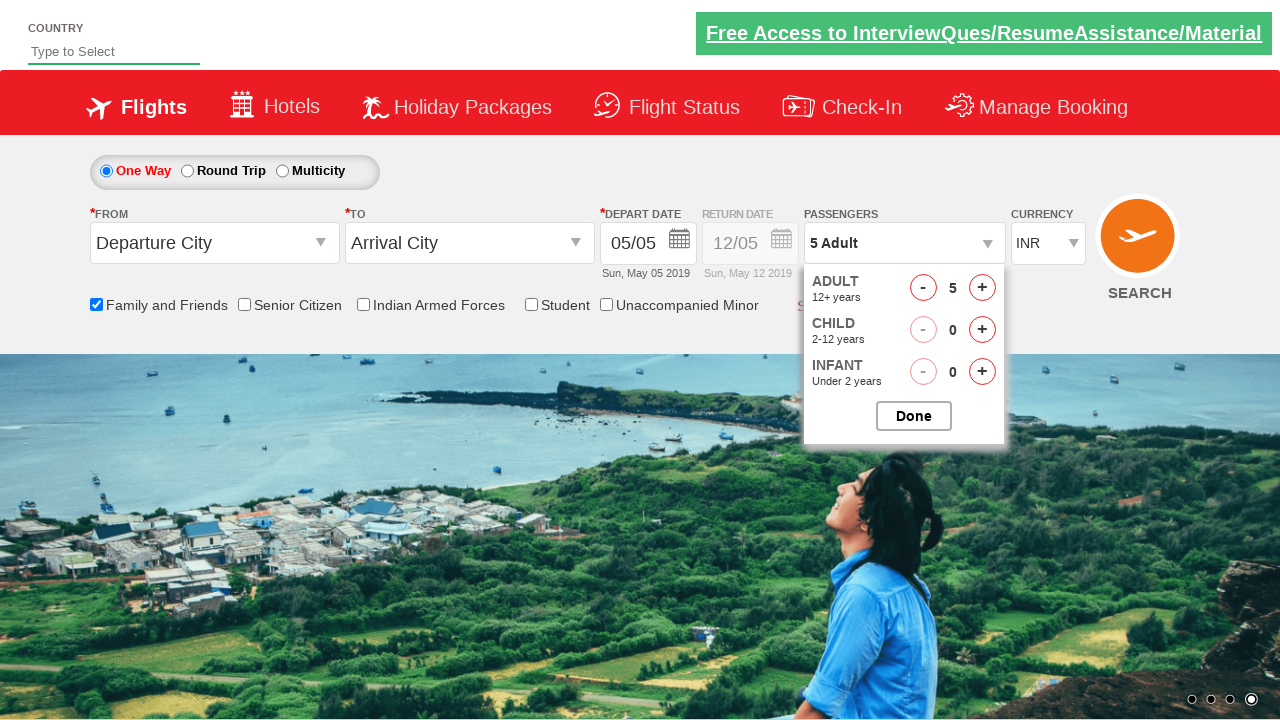

Clicked Child increment button (iteration 1/4) at (982, 330) on #hrefIncChd
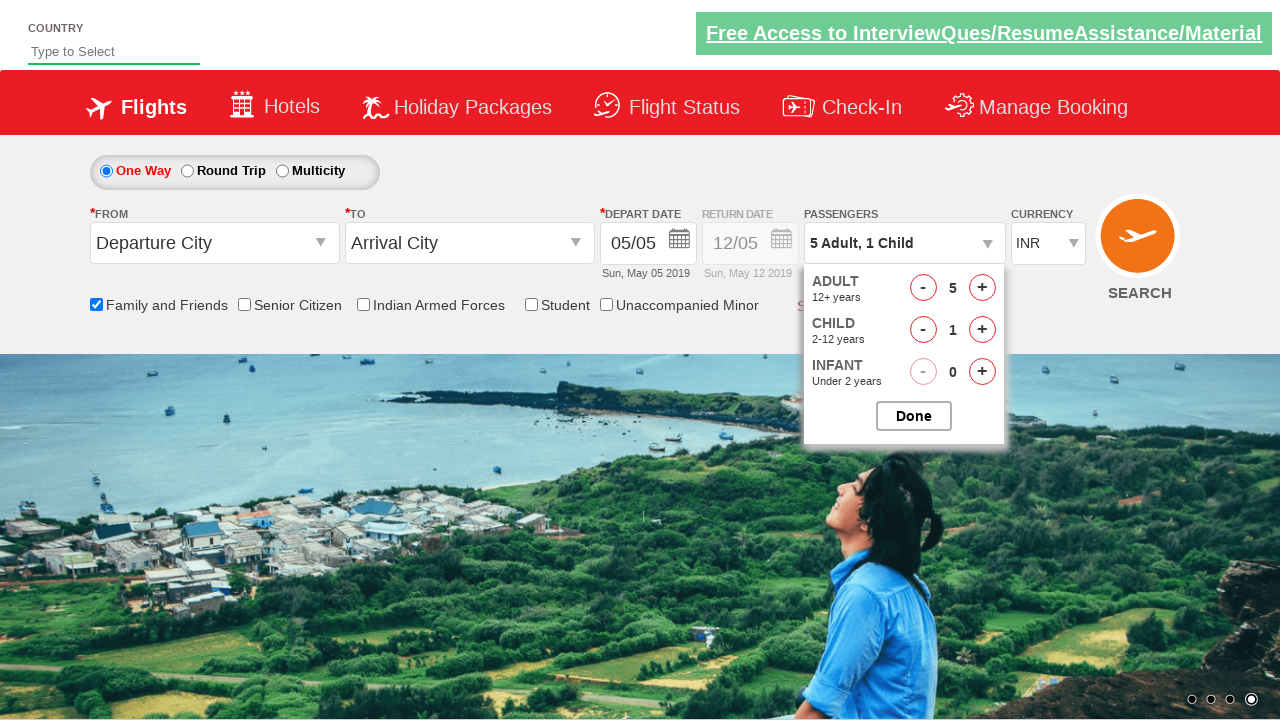

Clicked Child increment button (iteration 2/4) at (982, 330) on #hrefIncChd
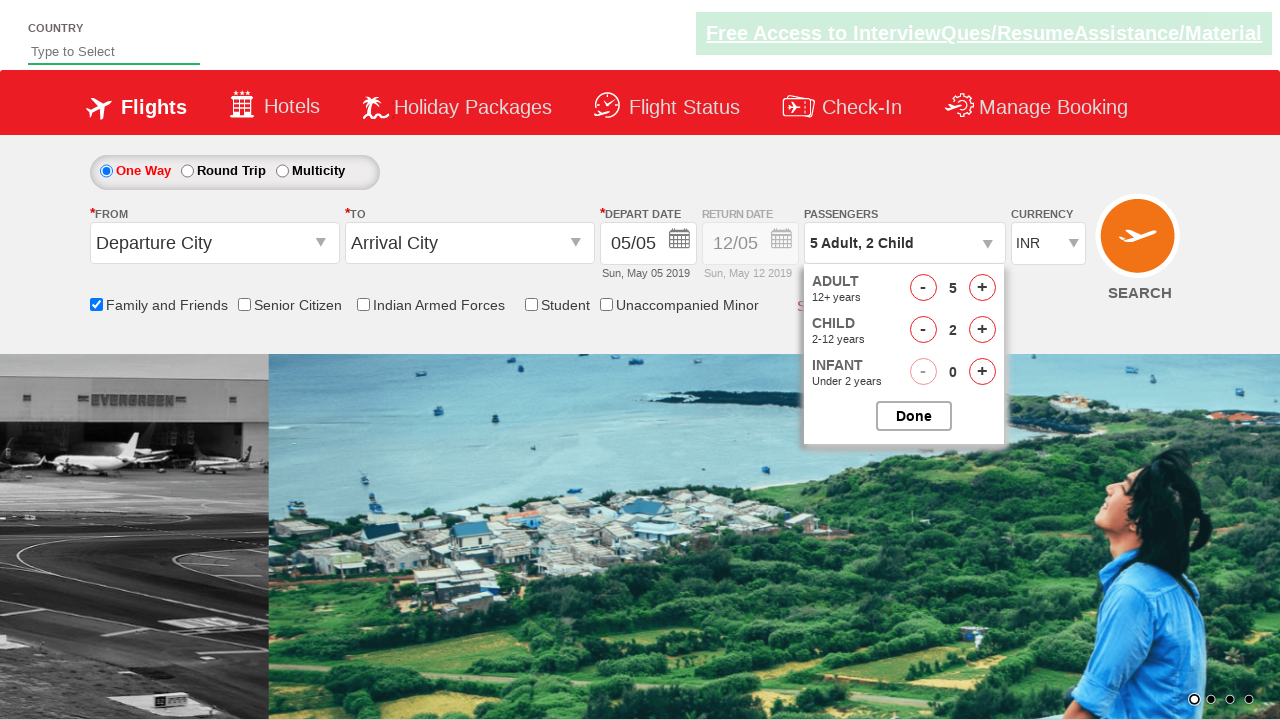

Clicked Child increment button (iteration 3/4) at (982, 330) on #hrefIncChd
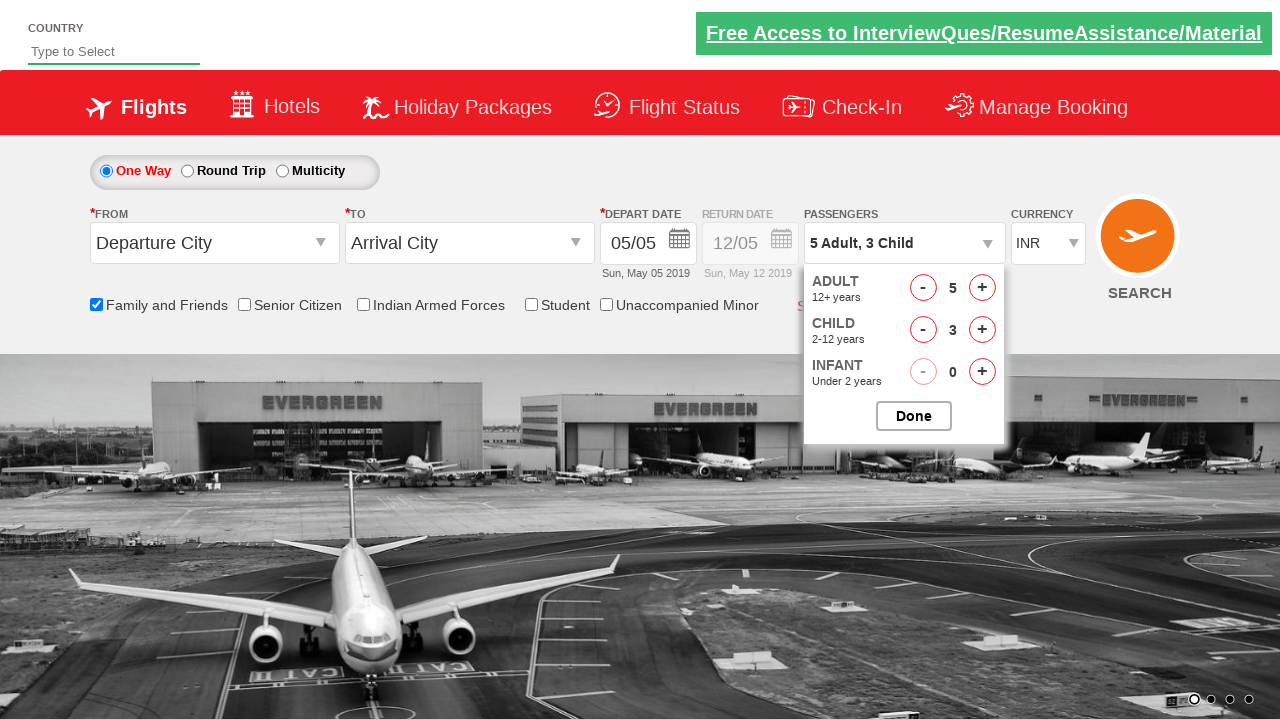

Clicked Child increment button (iteration 4/4) at (982, 330) on #hrefIncChd
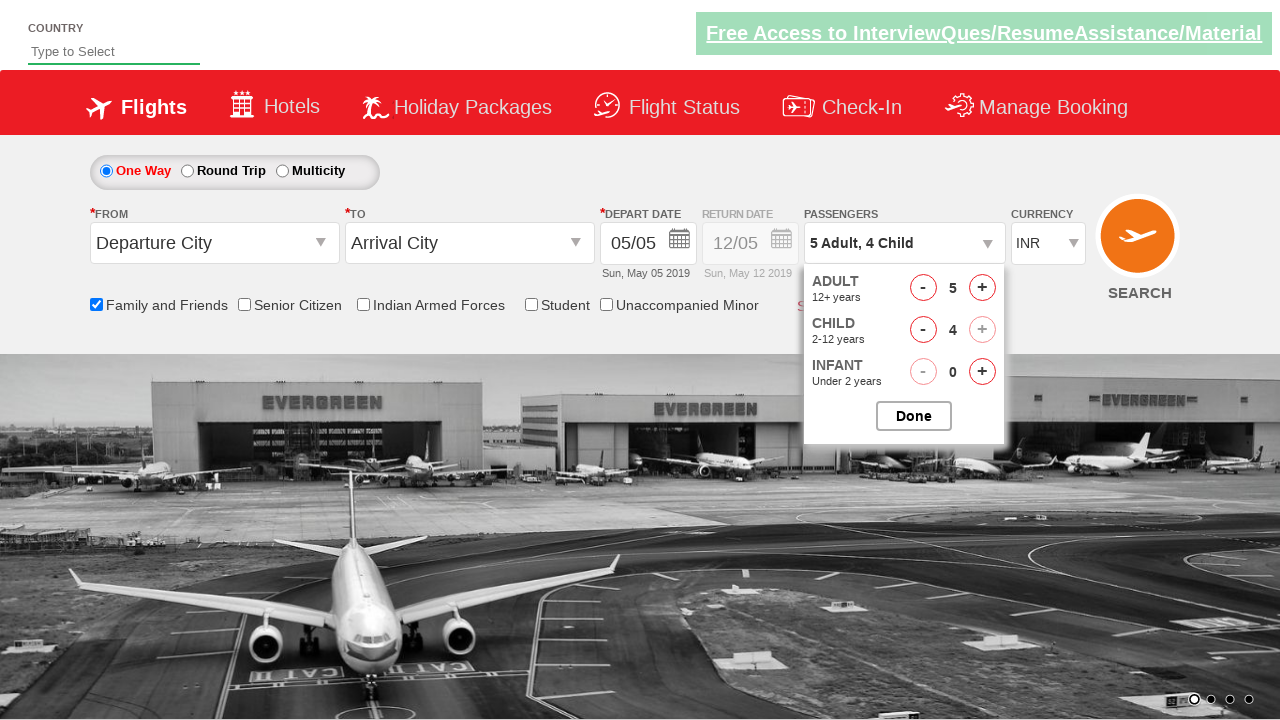

Closed passenger selection dropdown at (914, 416) on #btnclosepaxoption
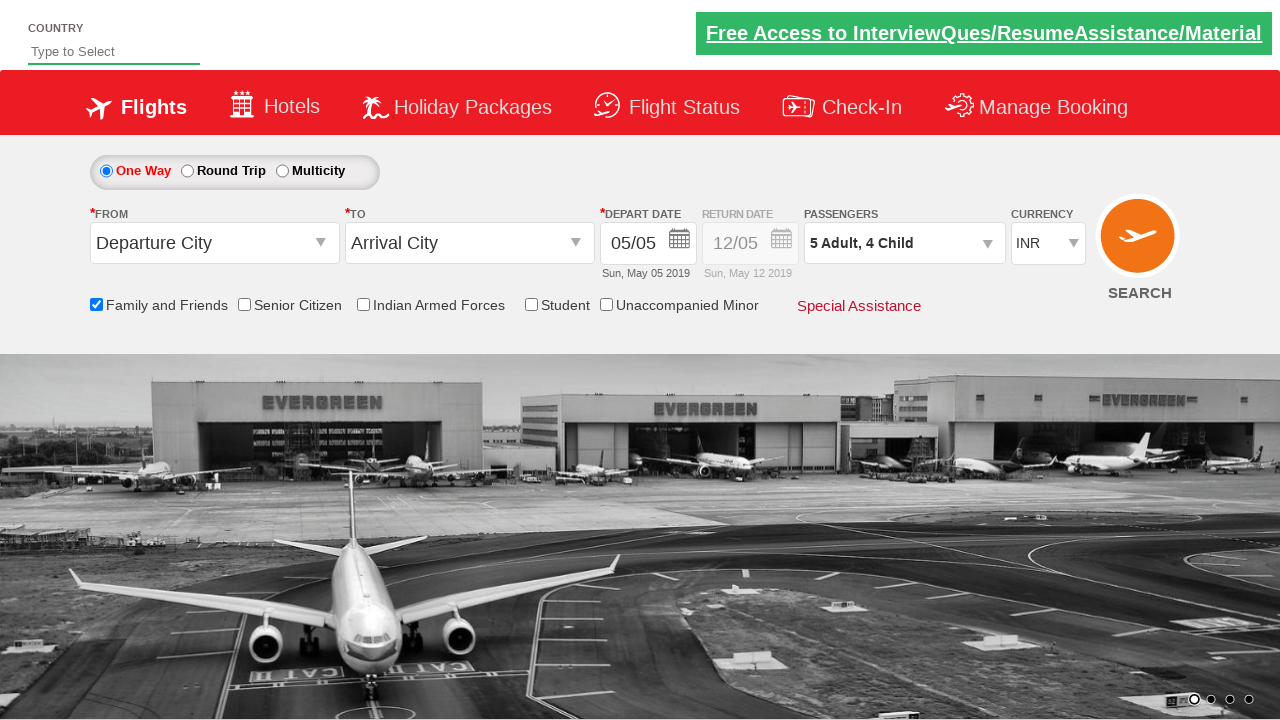

Verified passenger count displays '5 Adult, 4 Child'
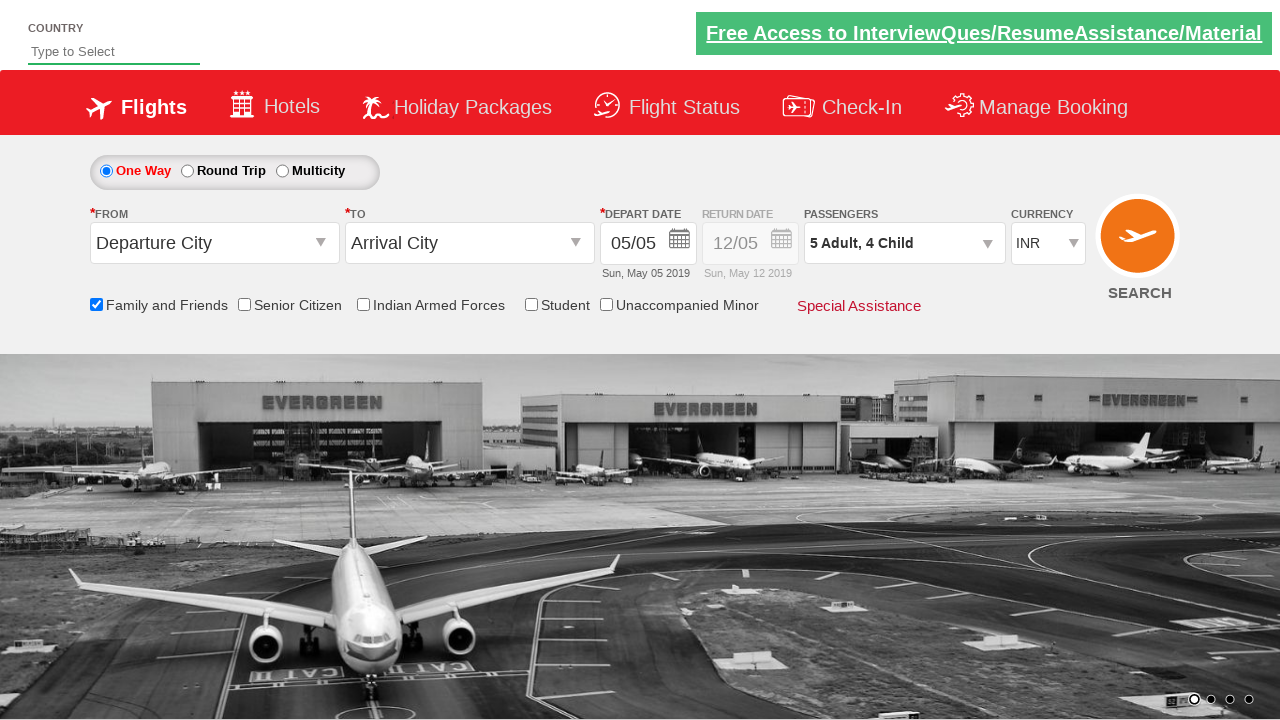

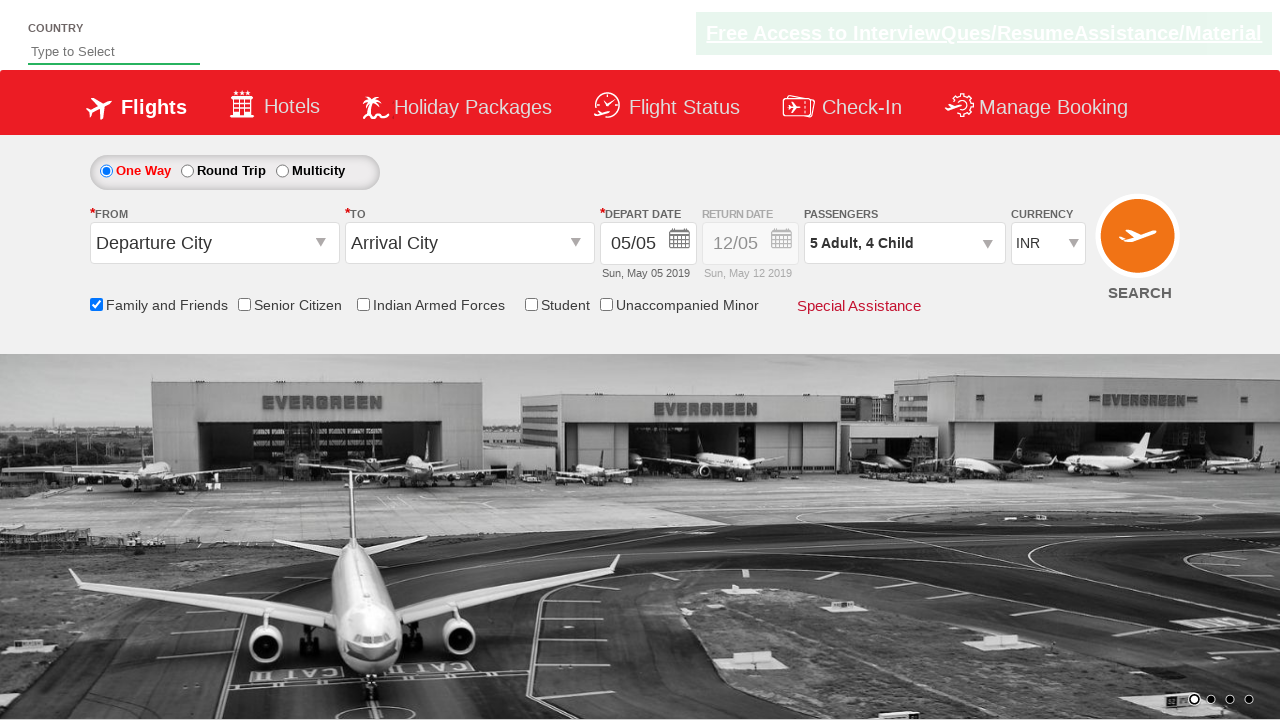